Tests basic browser navigation capabilities including page refresh, navigating to a new URL, and using browser back button to return to previous page in history.

Starting URL: https://opensource-demo.orangehrmlive.com/web/index.php/auth/login

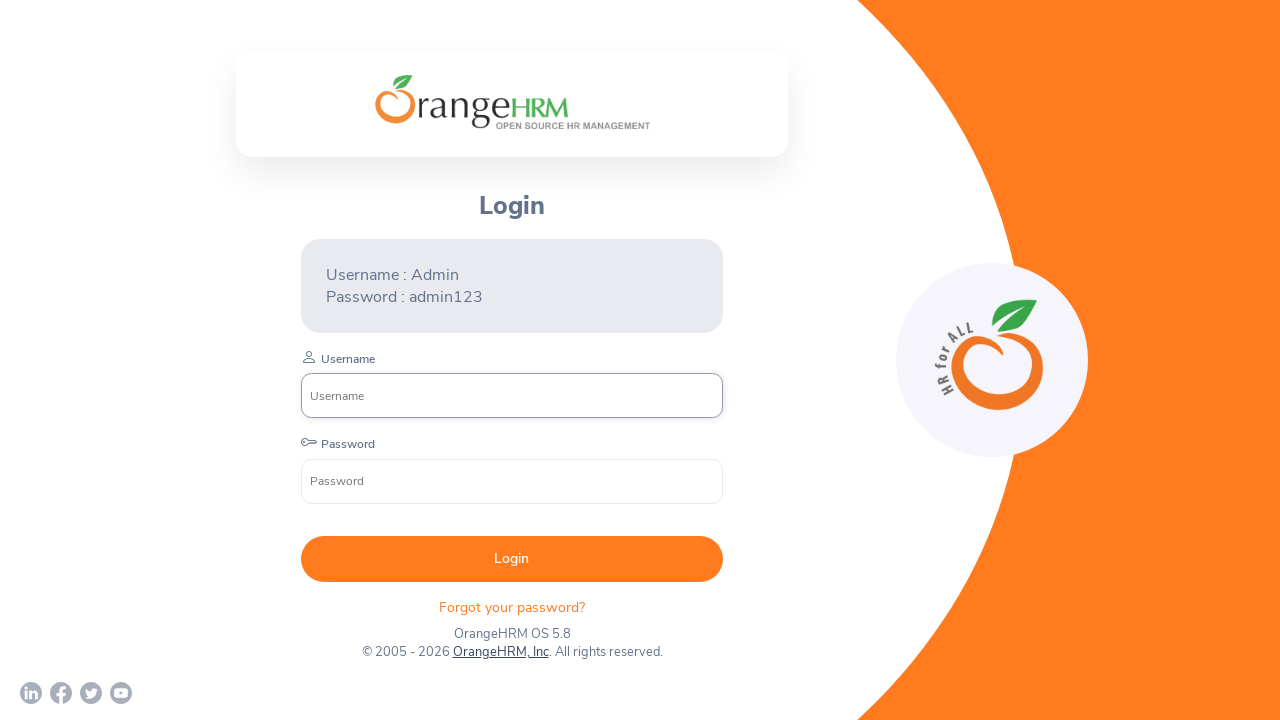

Retrieved page title from OrangeHRM login page
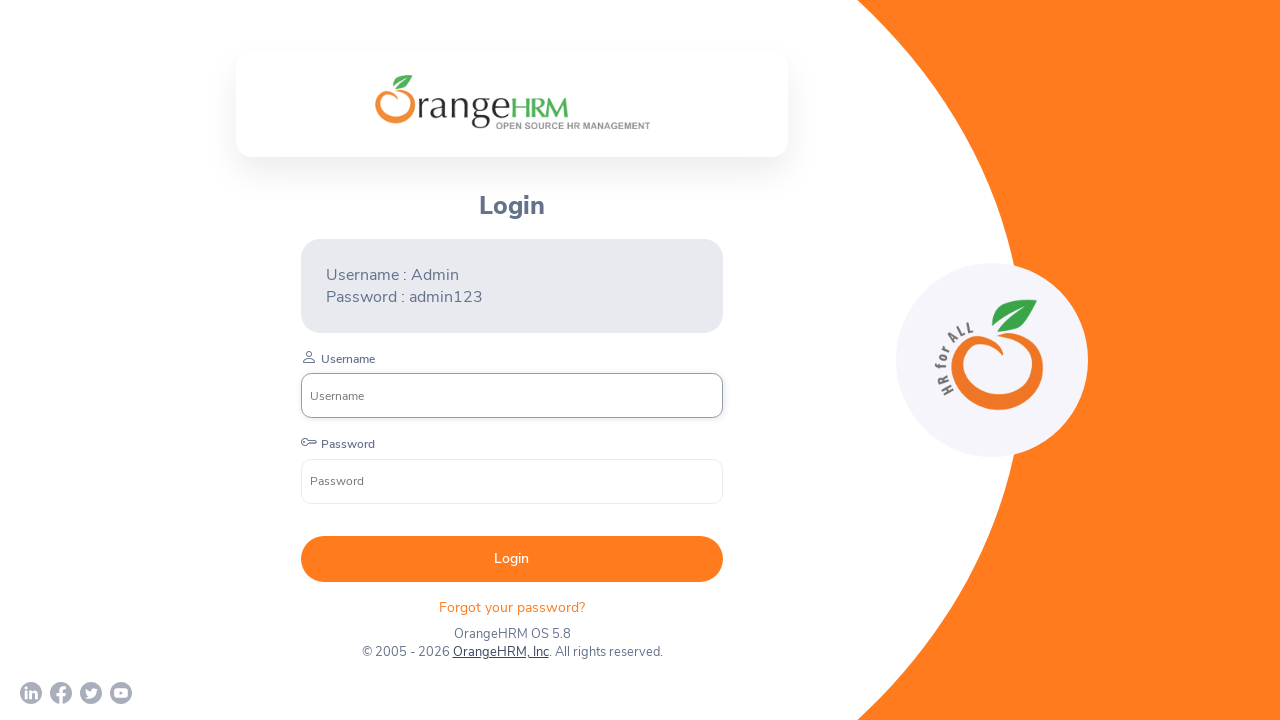

Retrieved current URL
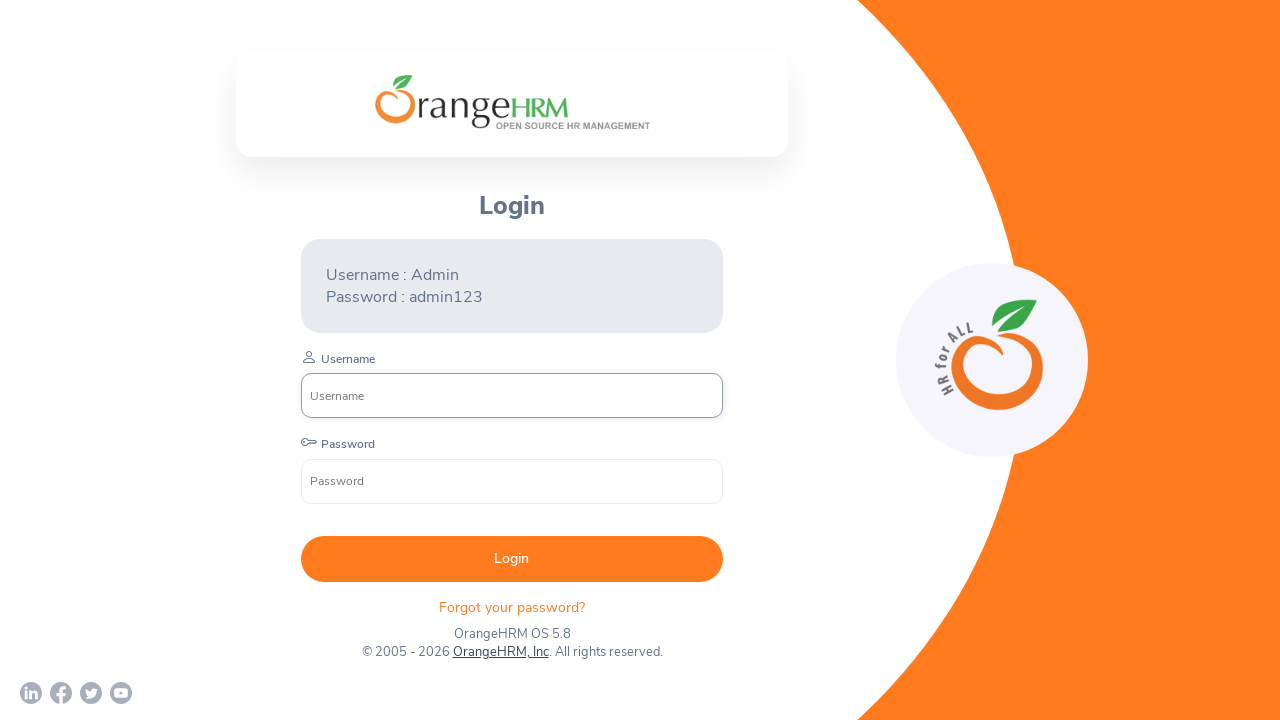

Refreshed page using page.reload()
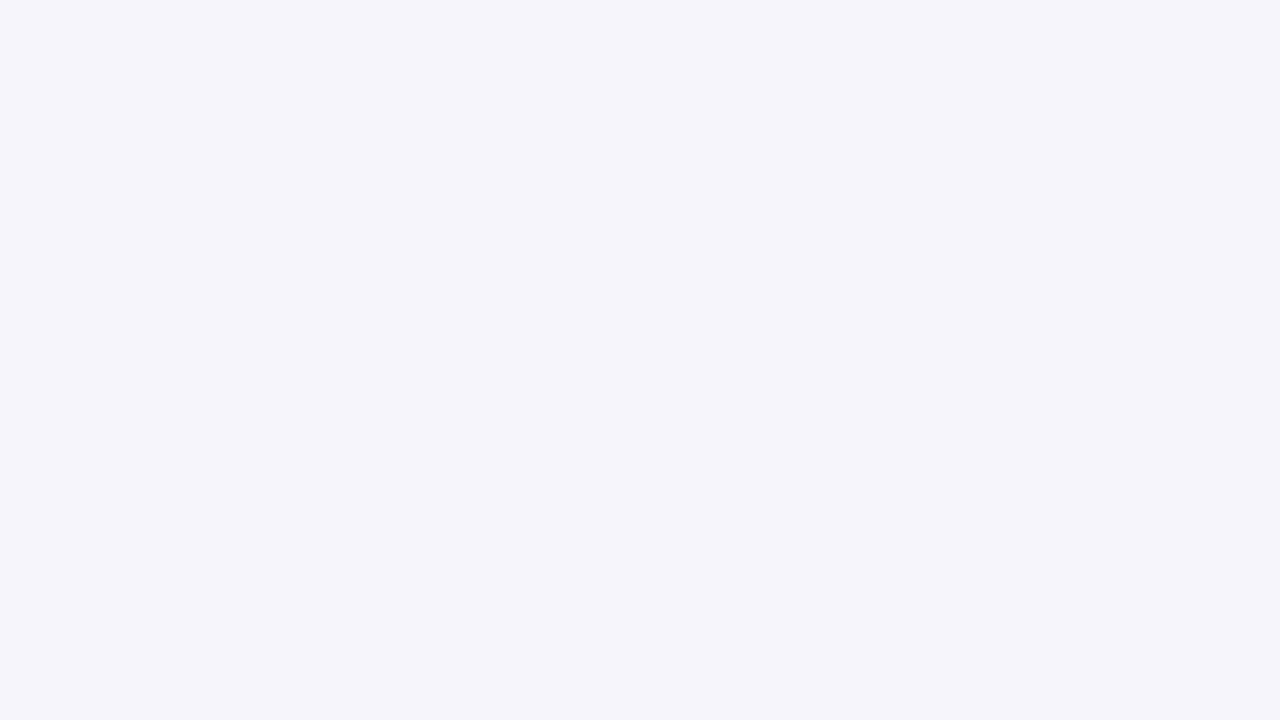

Refreshed page using page.goto() with current URL
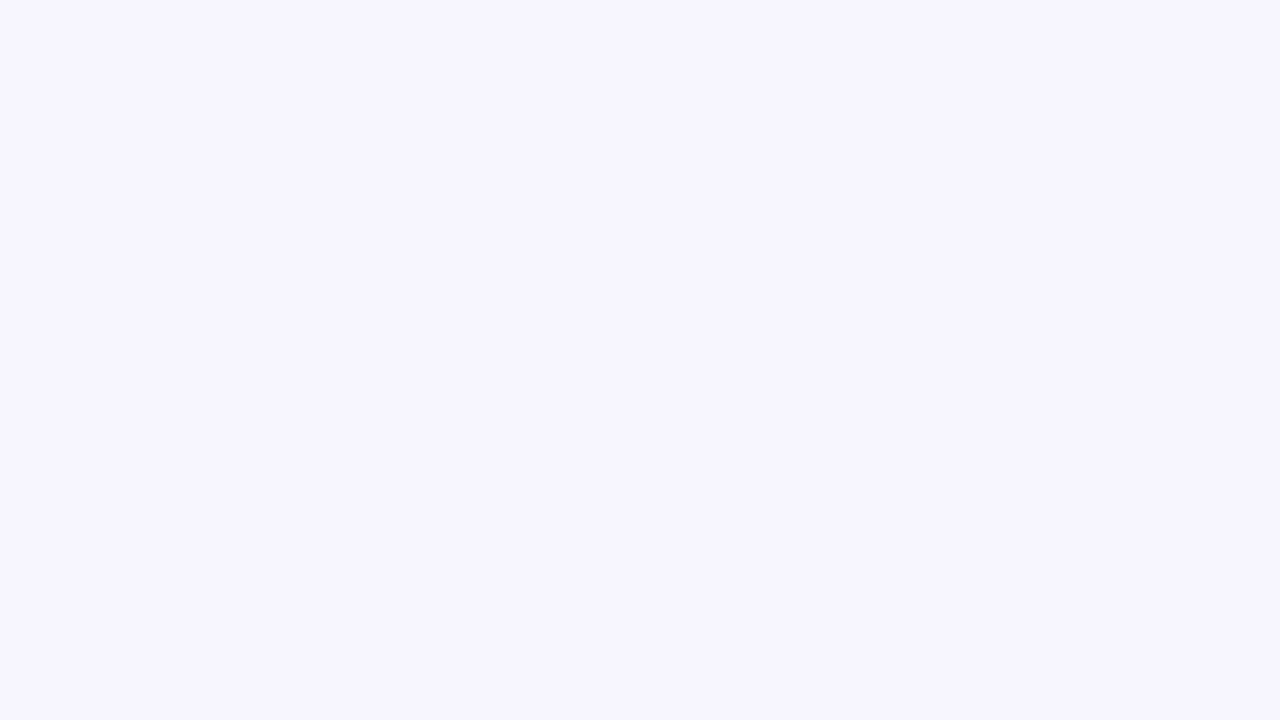

Navigated to FreeCRM website
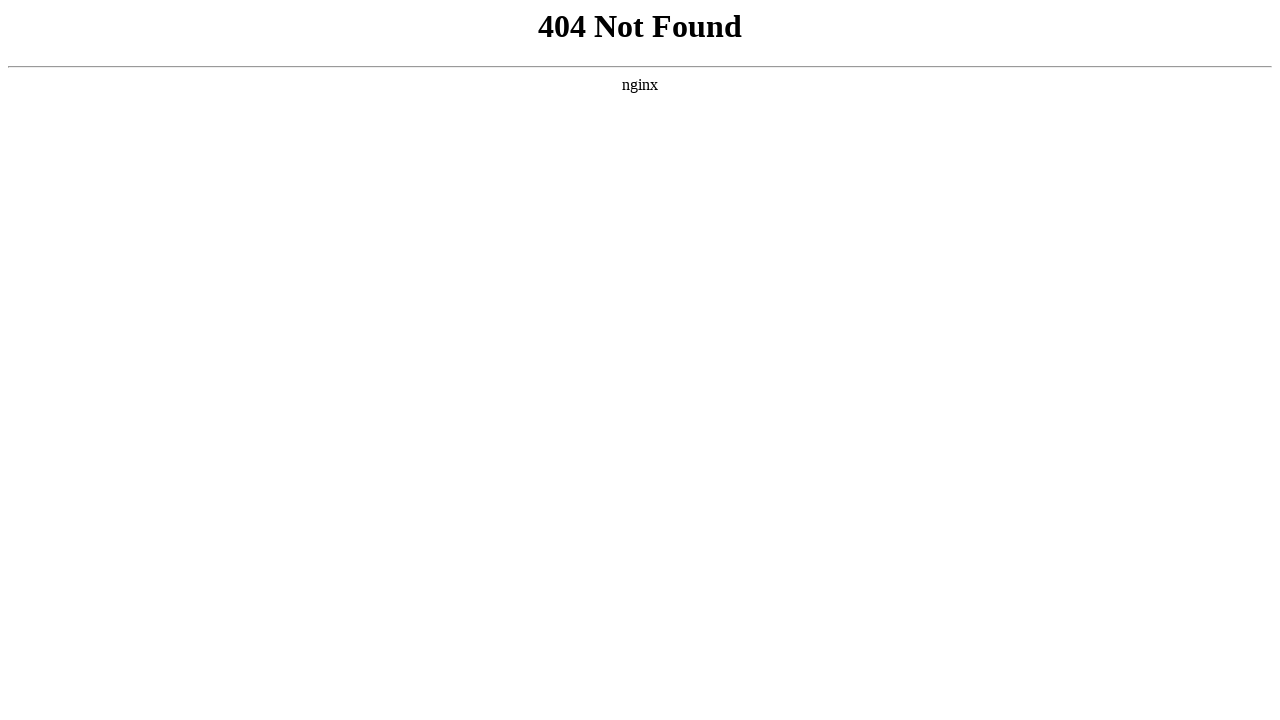

Retrieved current URL after navigation to FreeCRM
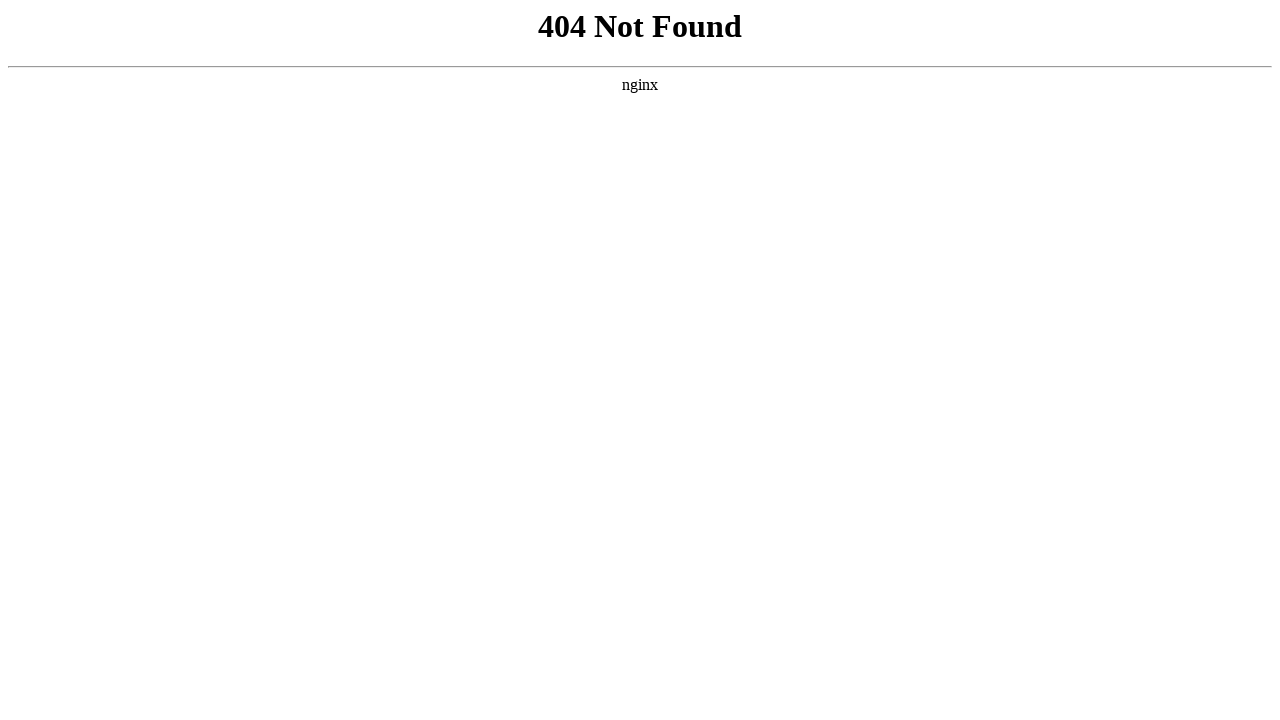

Used browser back button to return to OrangeHRM login page
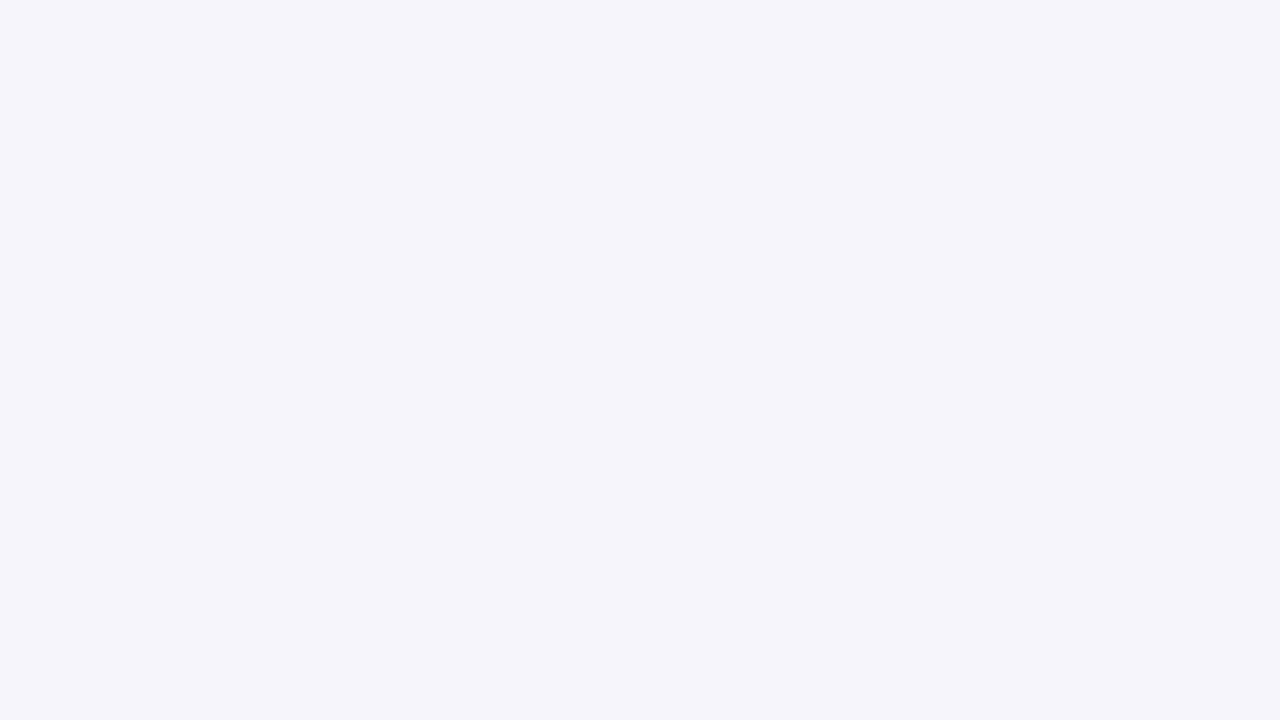

Verified current URL after navigating back in history
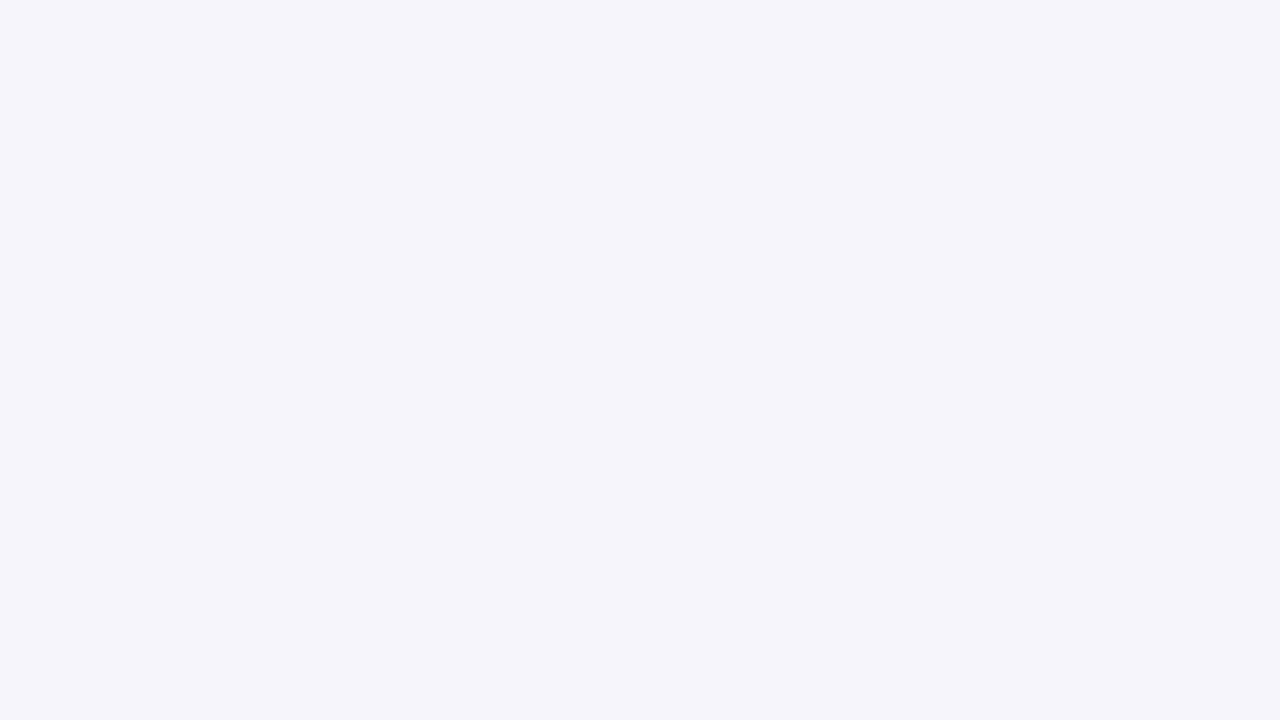

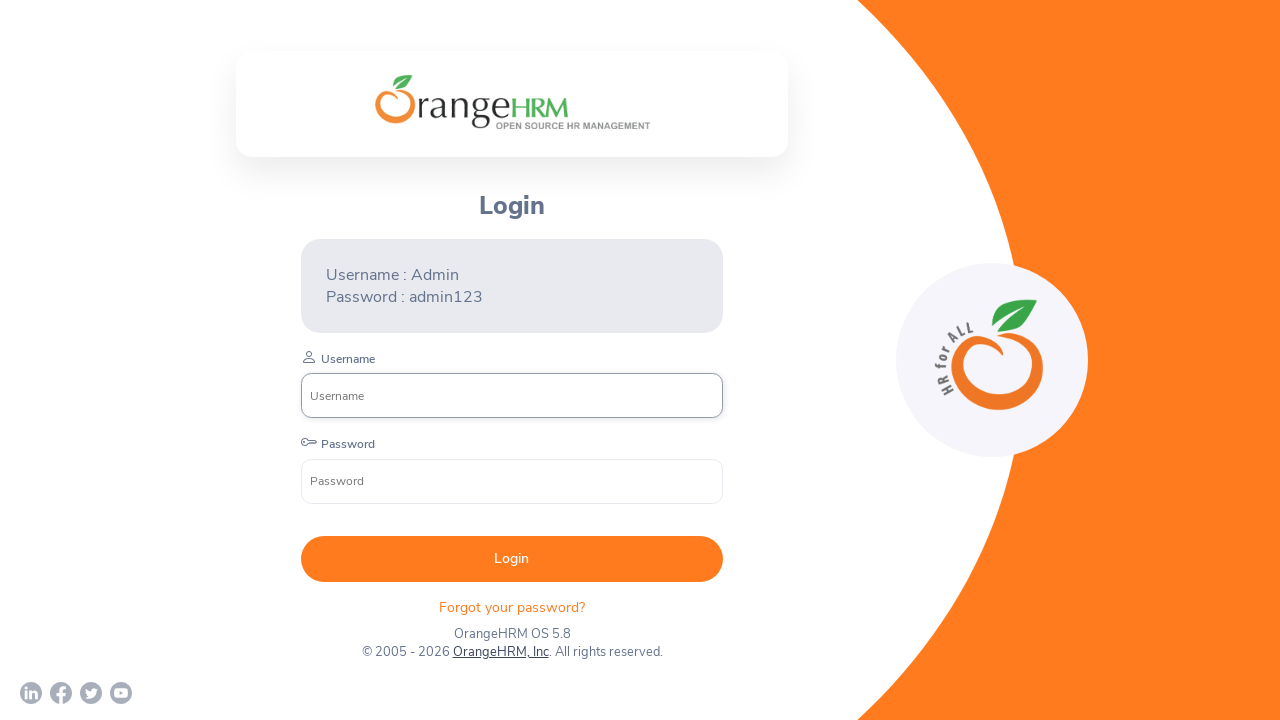